Navigates to YouTube homepage through a proxy server

Starting URL: http://www.youtube.com

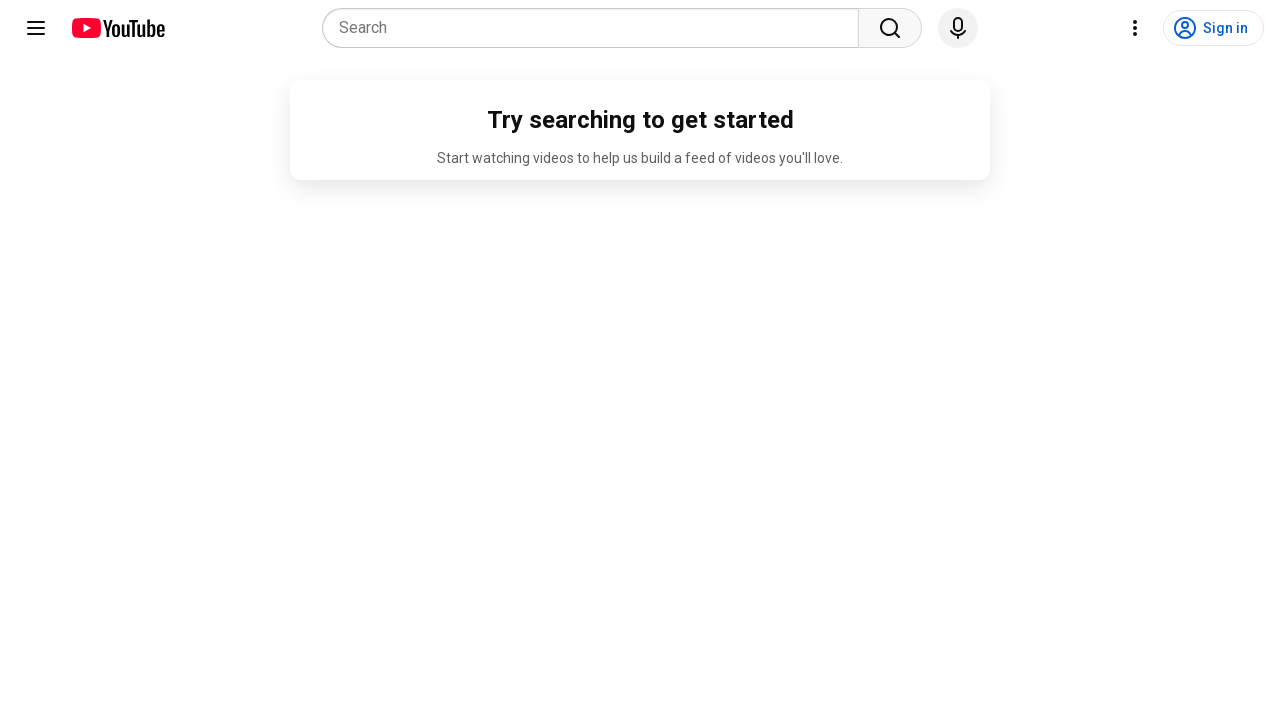

Navigated to YouTube homepage through proxy server
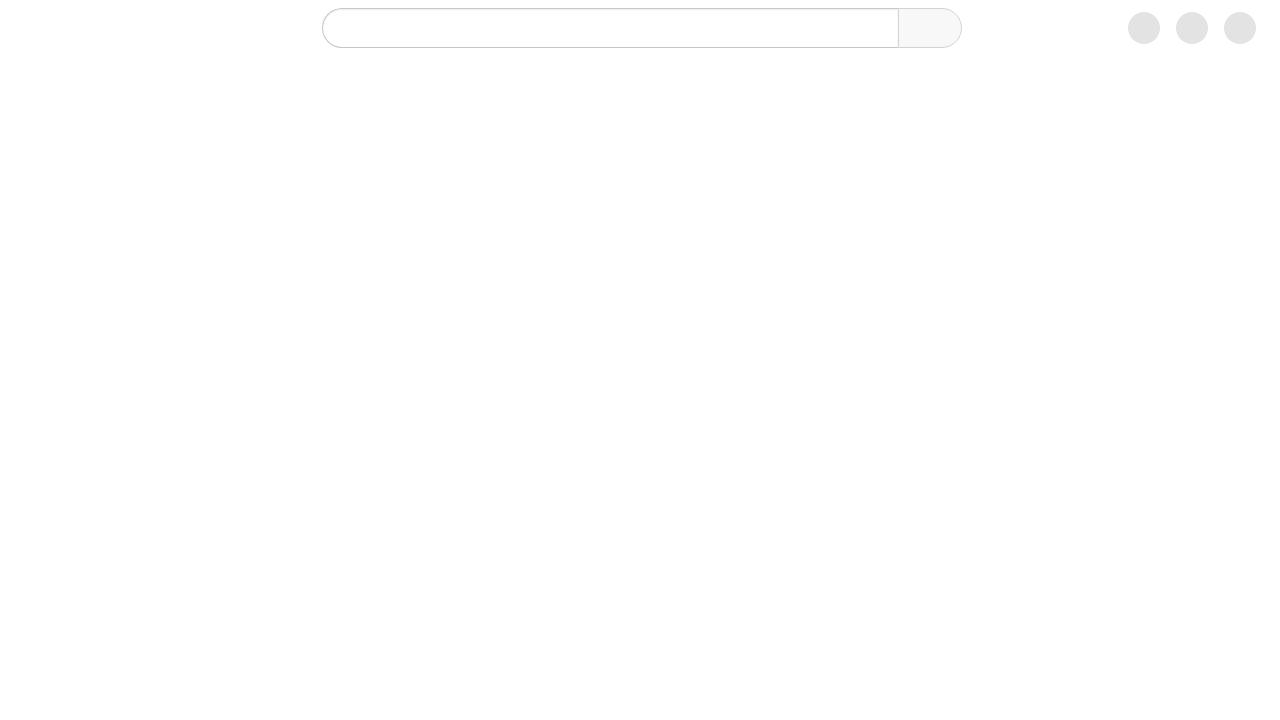

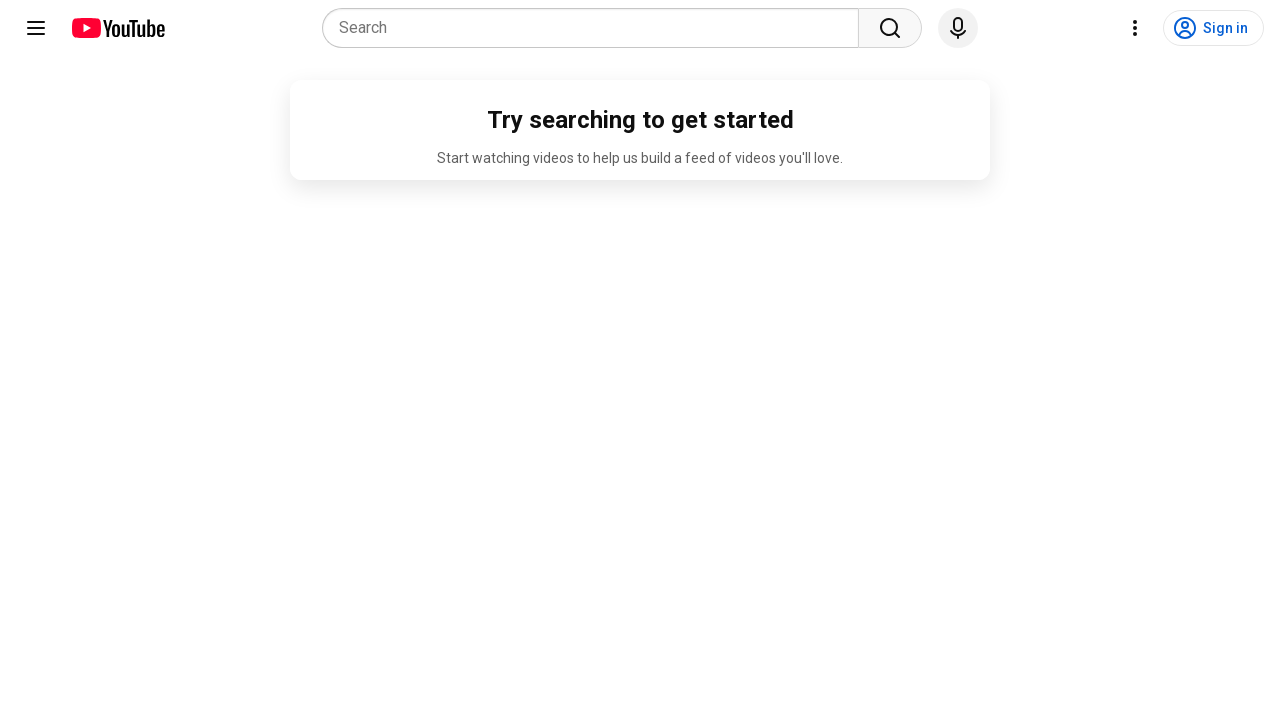